Tests visibility toggle functionality by filling a text field, then clicking Hide and Show buttons to verify element visibility changes

Starting URL: https://rahulshettyacademy.com/AutomationPractice/

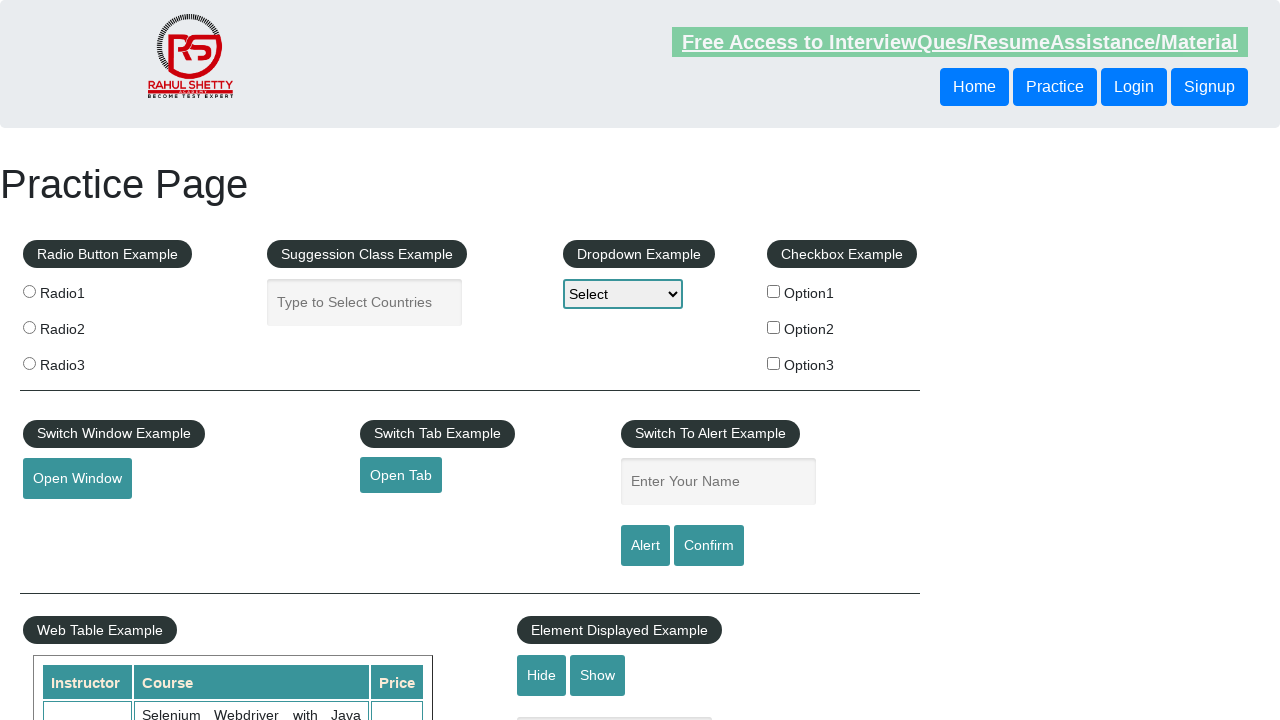

Filled text field with 'Hello' on #displayed-text
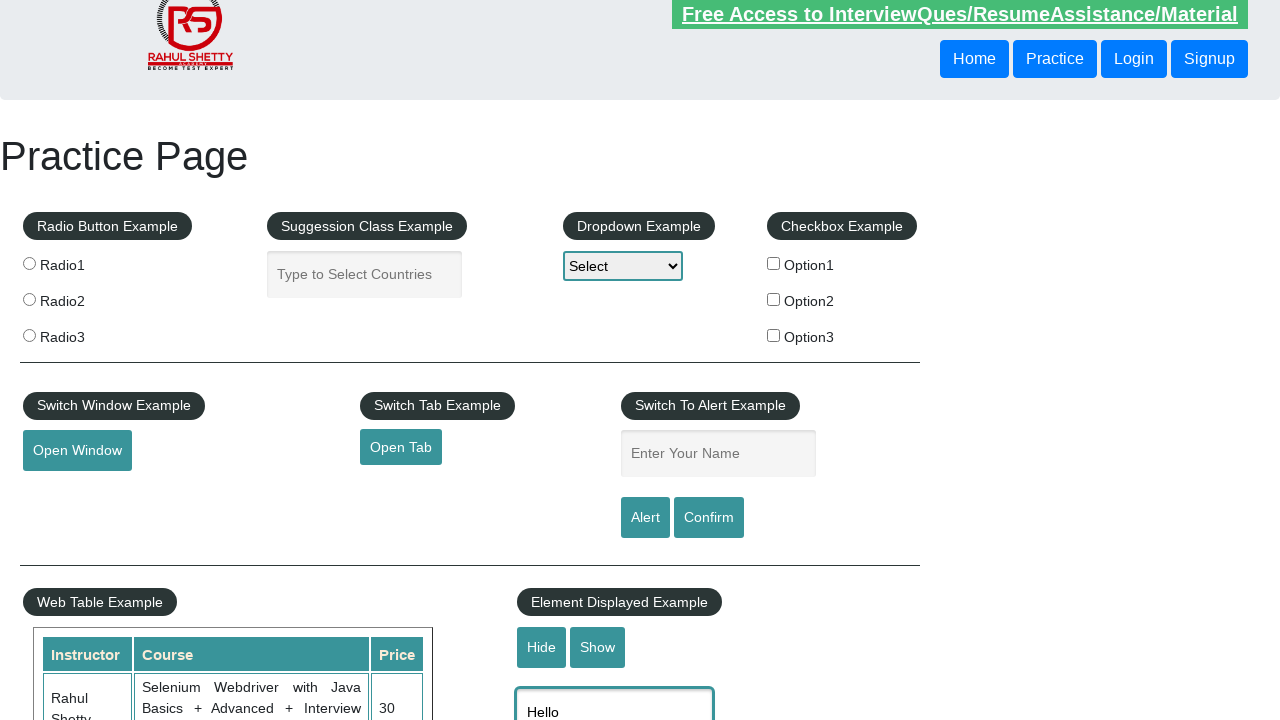

Verified text field is visible
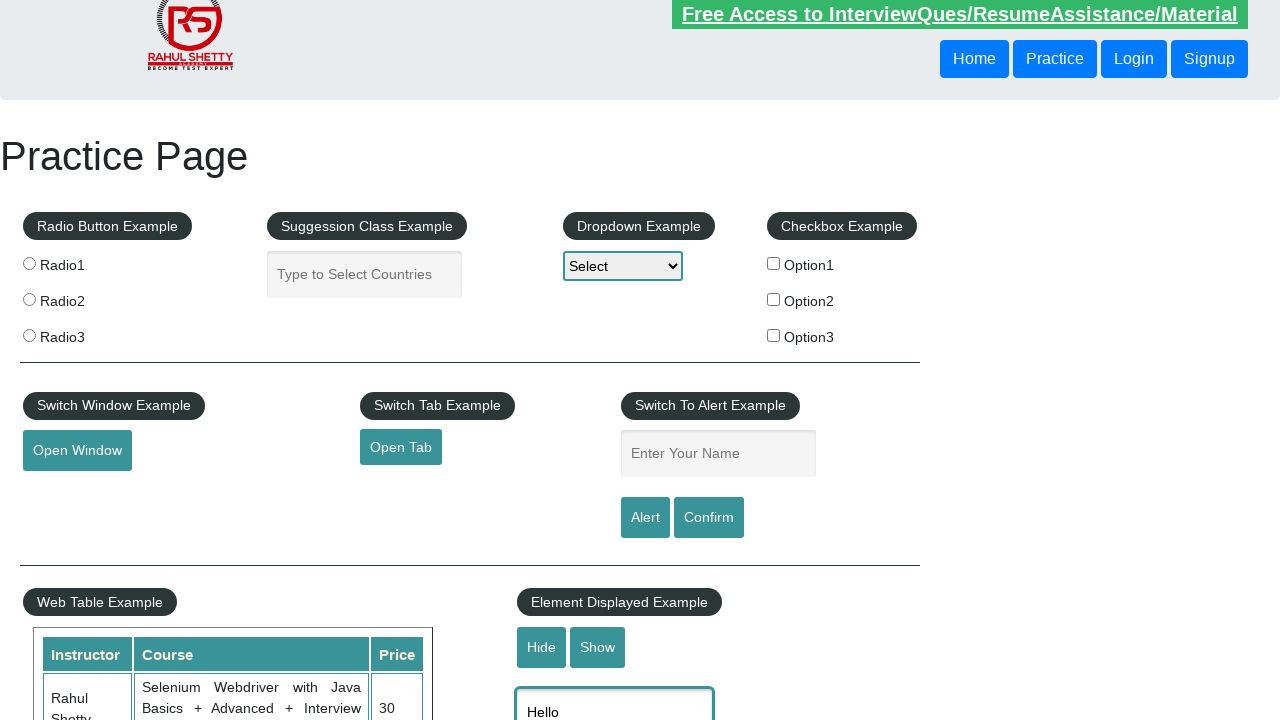

Clicked Hide button at (542, 647) on internal:role=button[name="Hide"i]
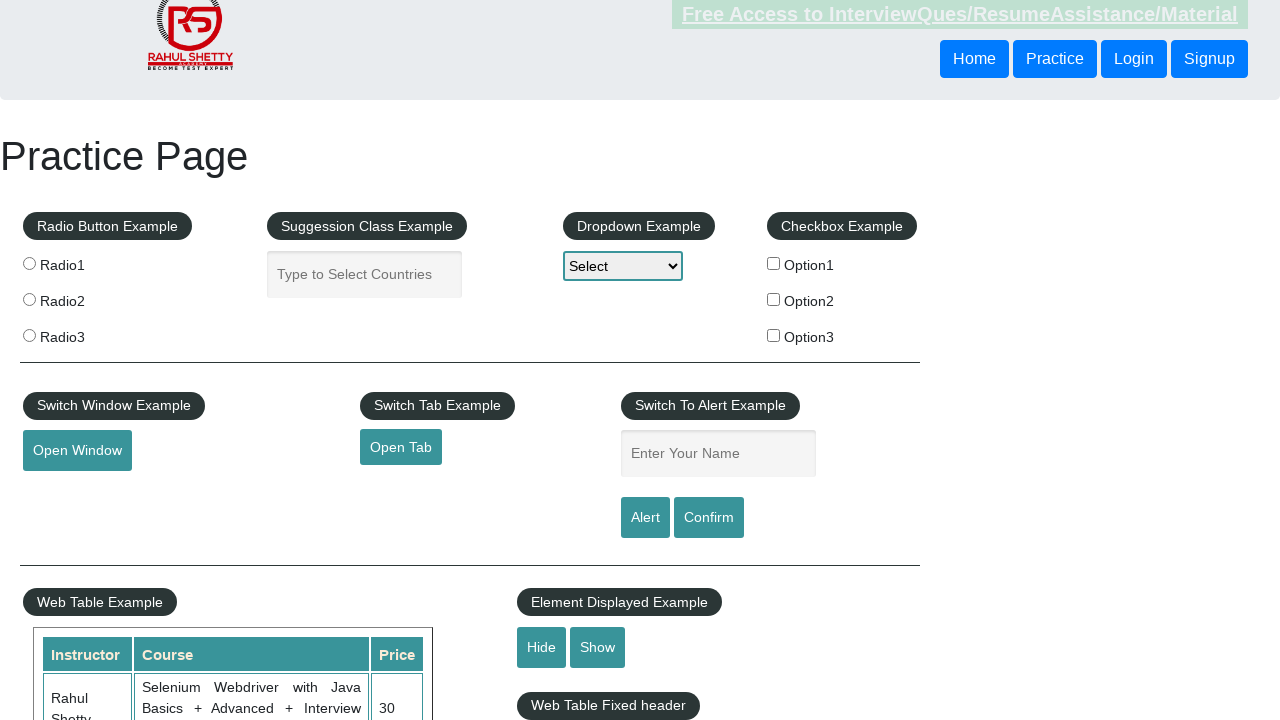

Verified text field is hidden
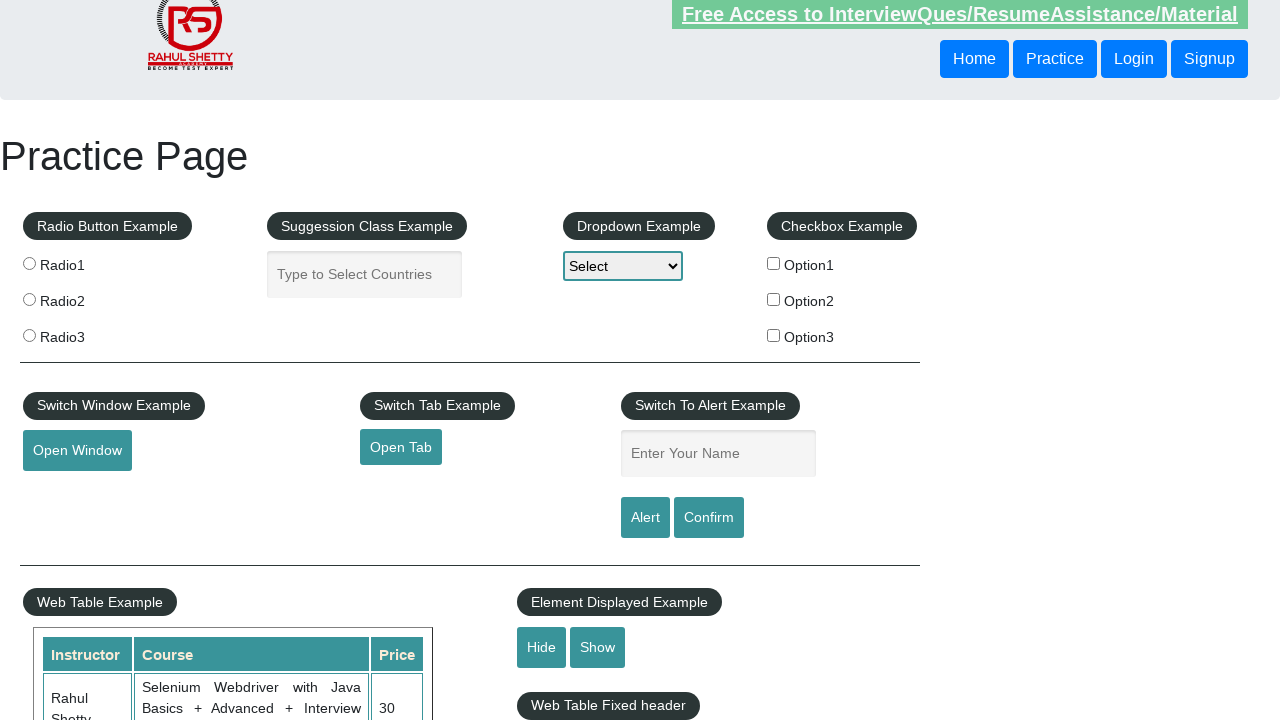

Clicked Show button at (598, 647) on internal:role=button[name="Show"i]
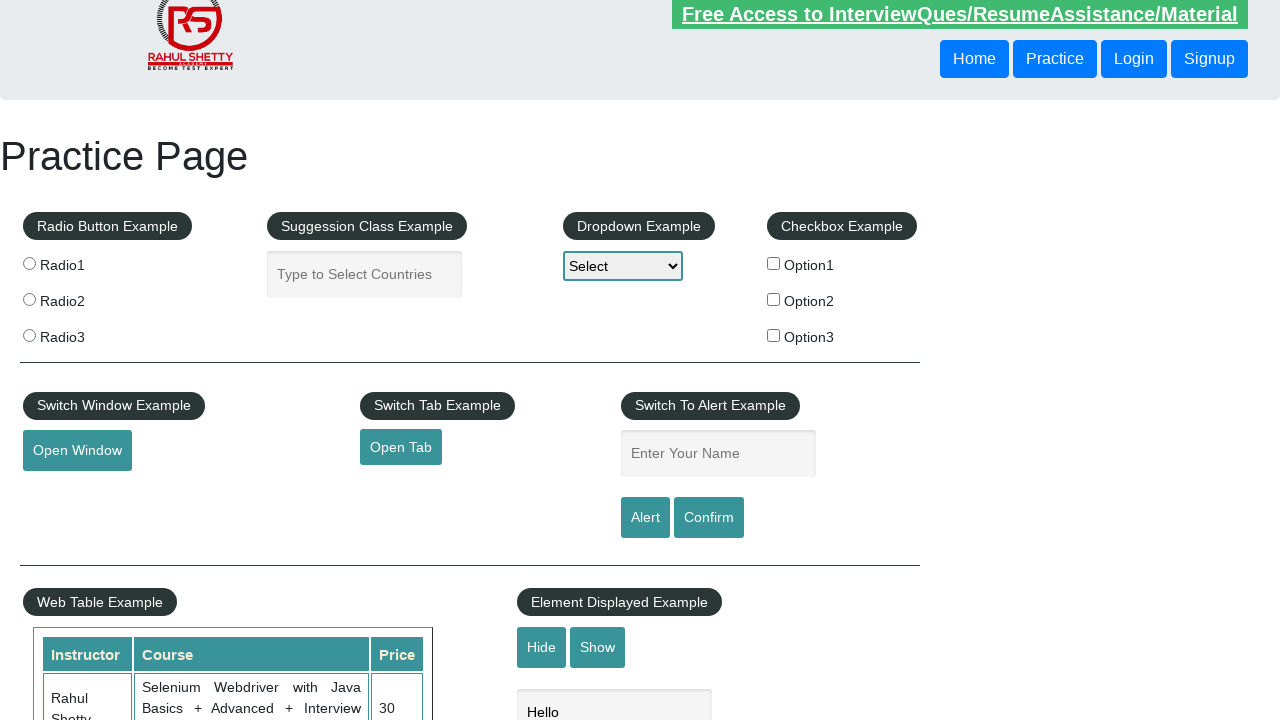

Verified text field is visible again
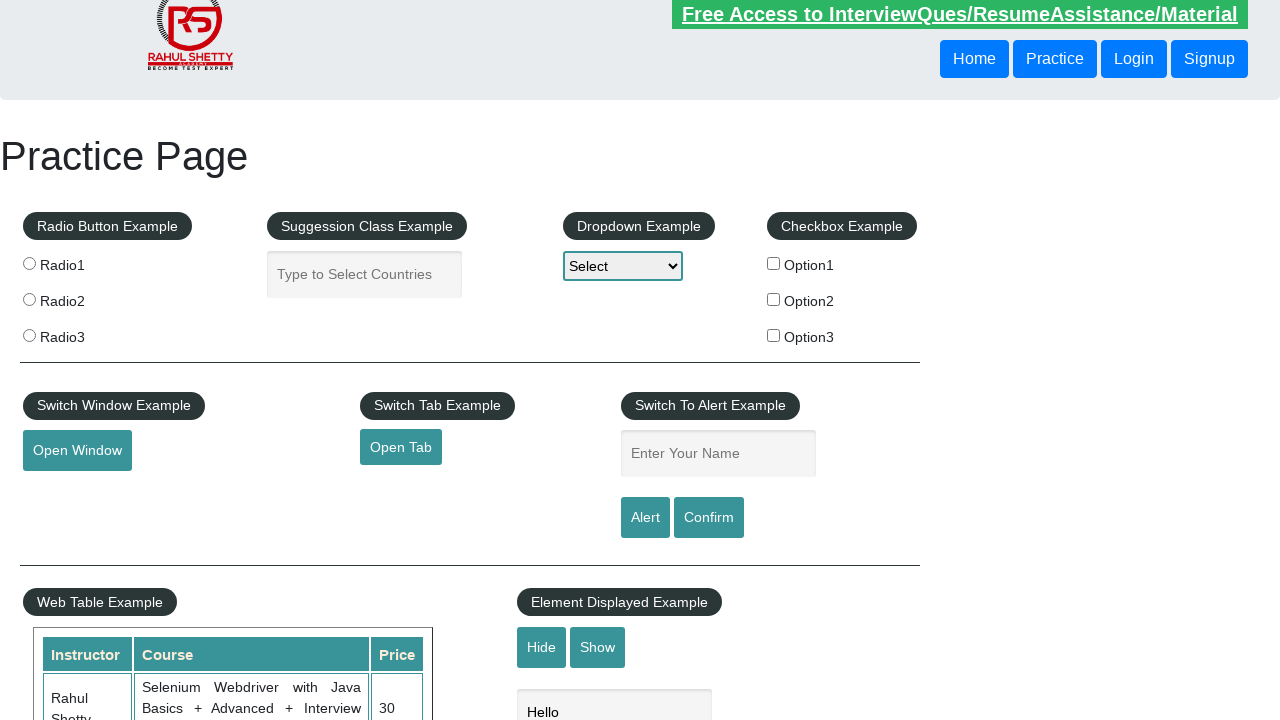

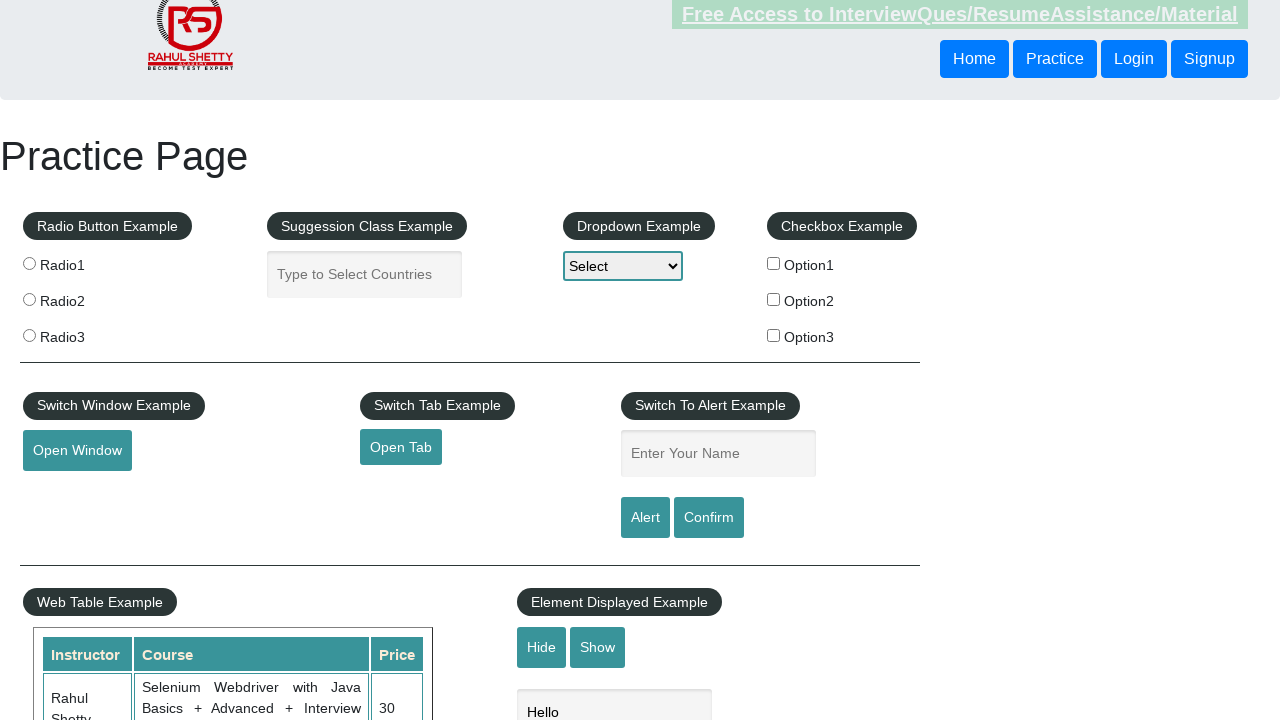